Navigates to a page, clicks on a dynamically calculated link based on a mathematical formula, then fills out a registration form with personal information and submits it

Starting URL: http://suninjuly.github.io/find_link_text

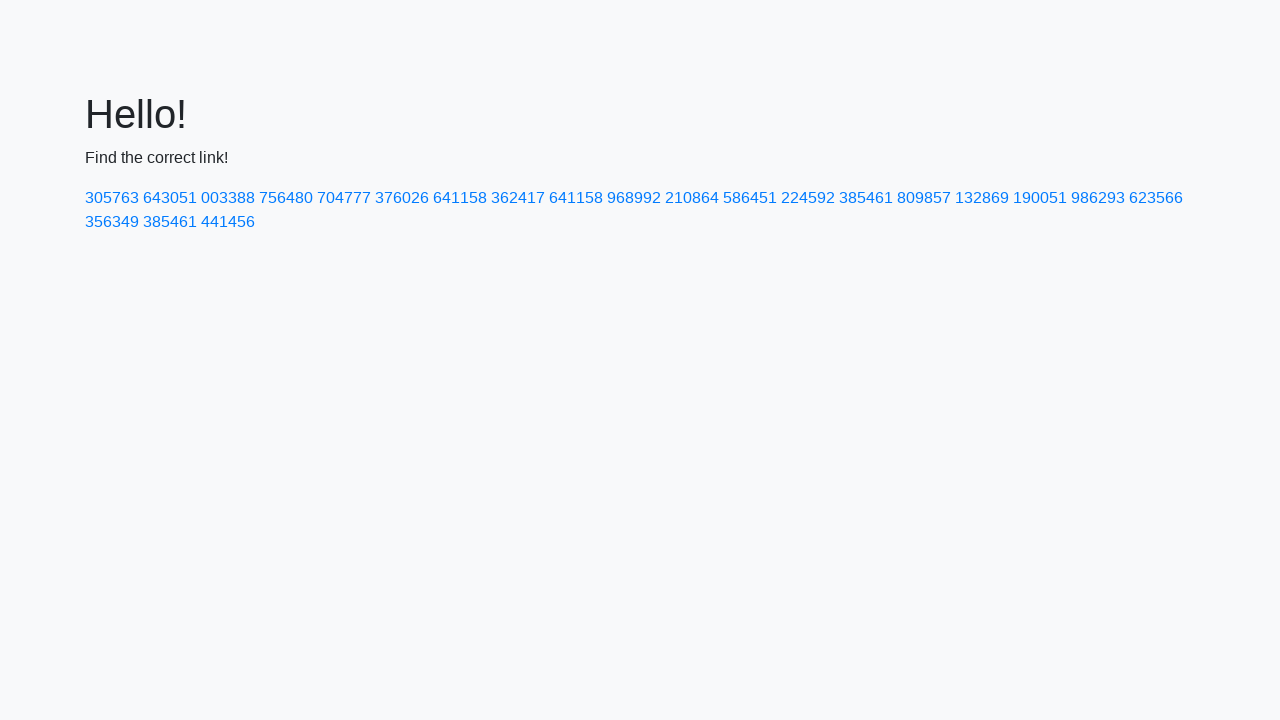

Calculated dynamic link text using mathematical formula: π^e * 10000
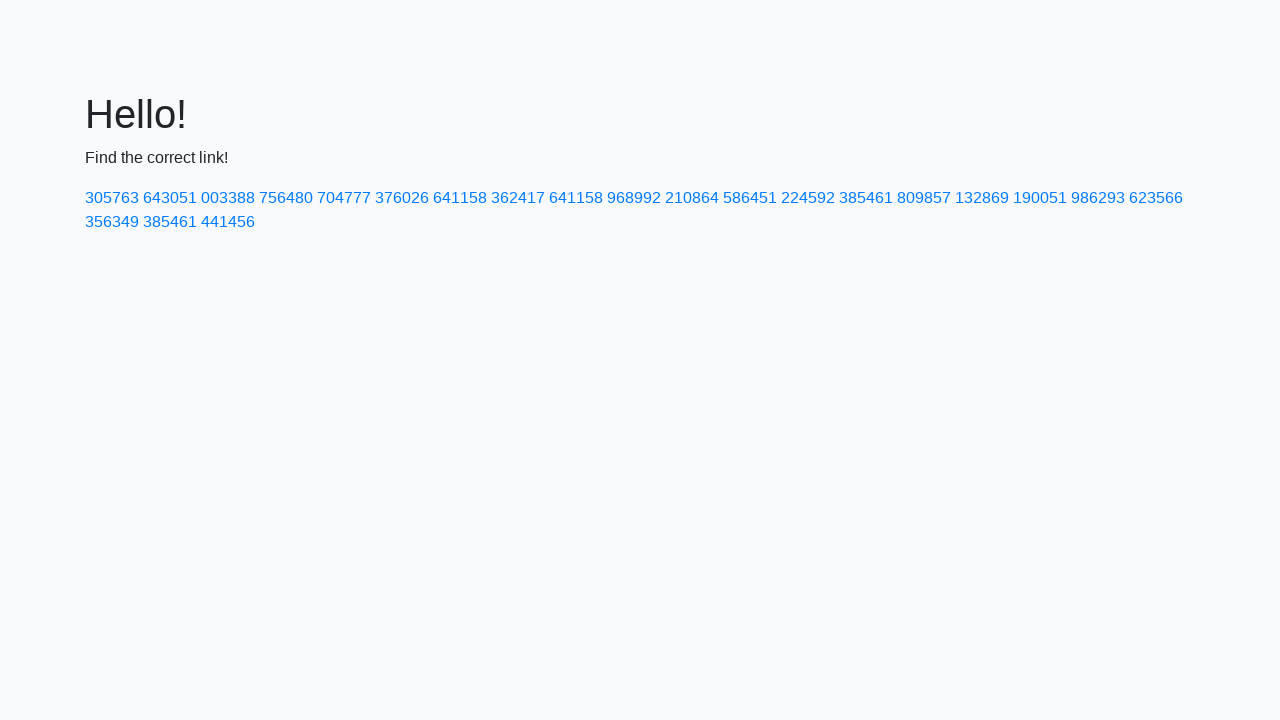

Clicked dynamically calculated link with text '224592' at (808, 198) on //div/a[text()="224592"]
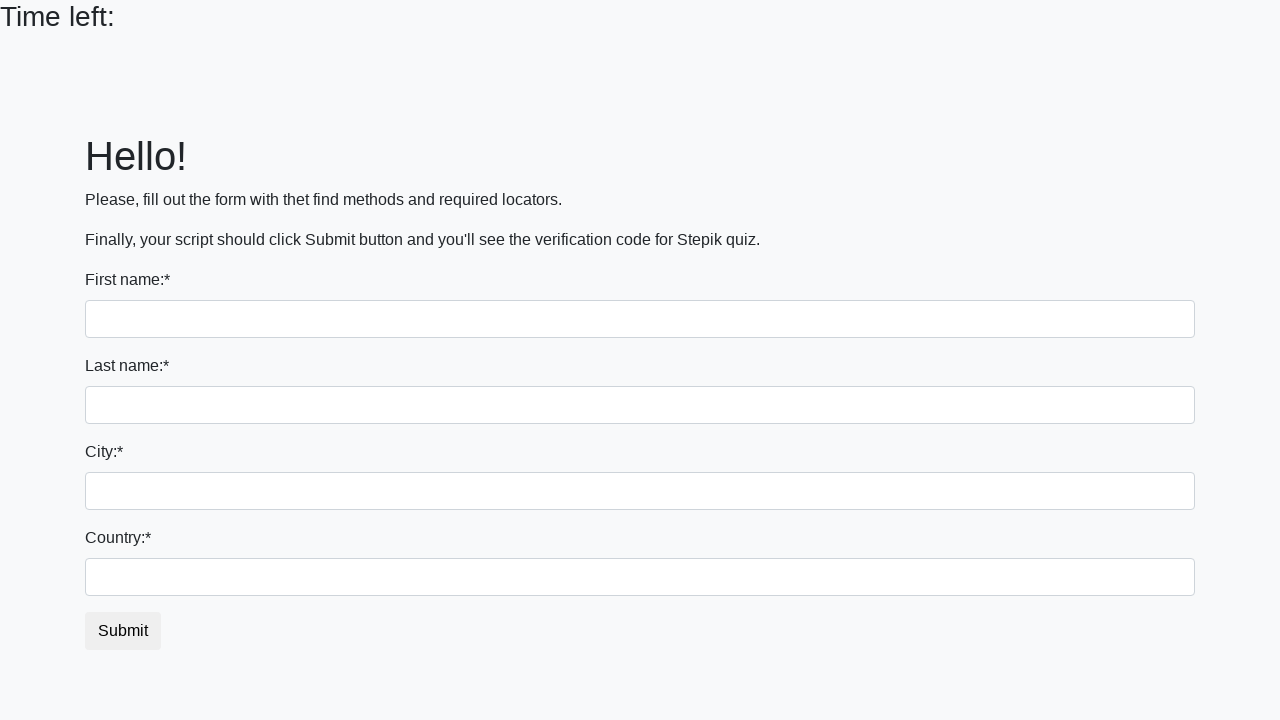

Filled first name field with 'Ivan' on input[name='first_name']
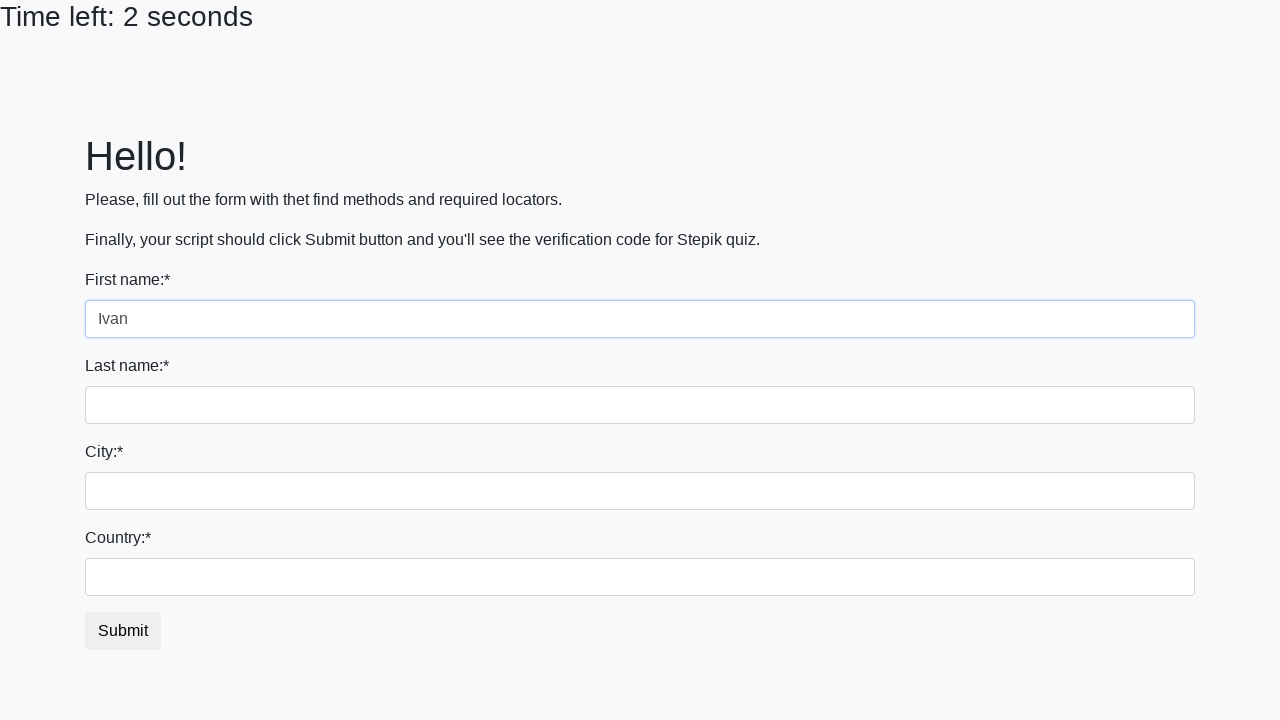

Filled last name field with 'Petrov' on input[name='last_name']
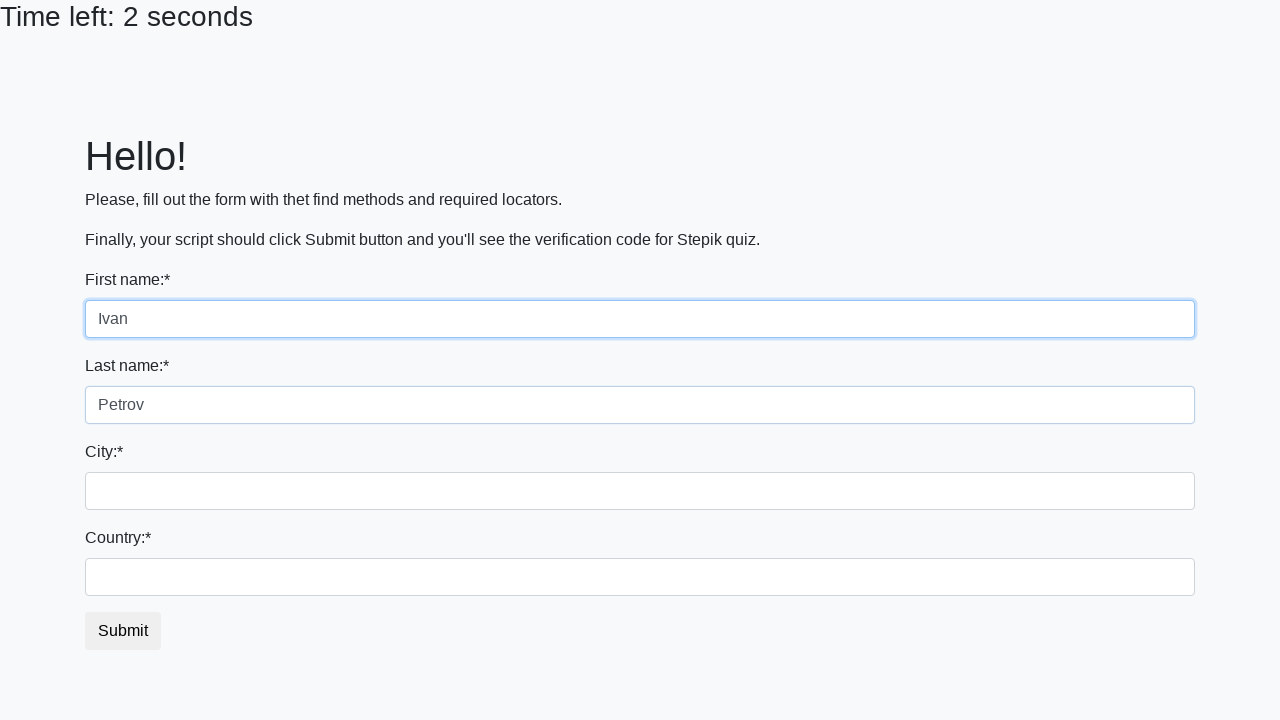

Filled city field with 'Smolensk' on .city
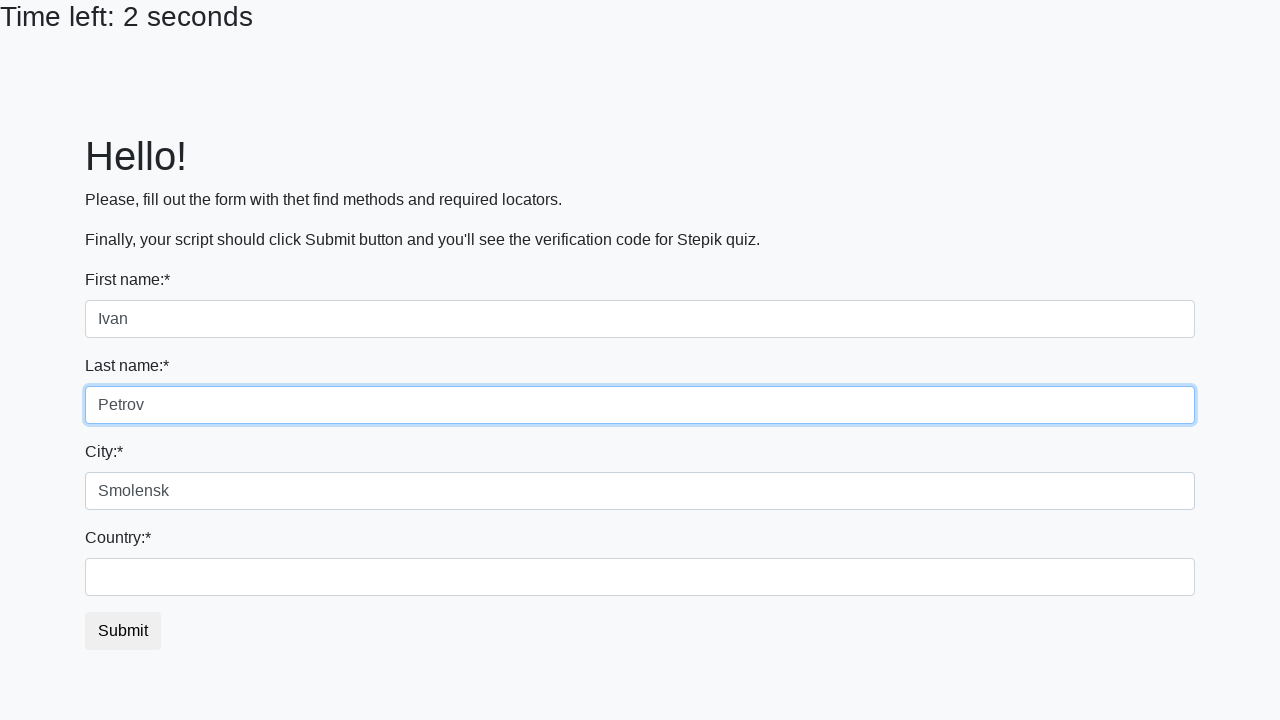

Filled country field with 'Russia' on #country
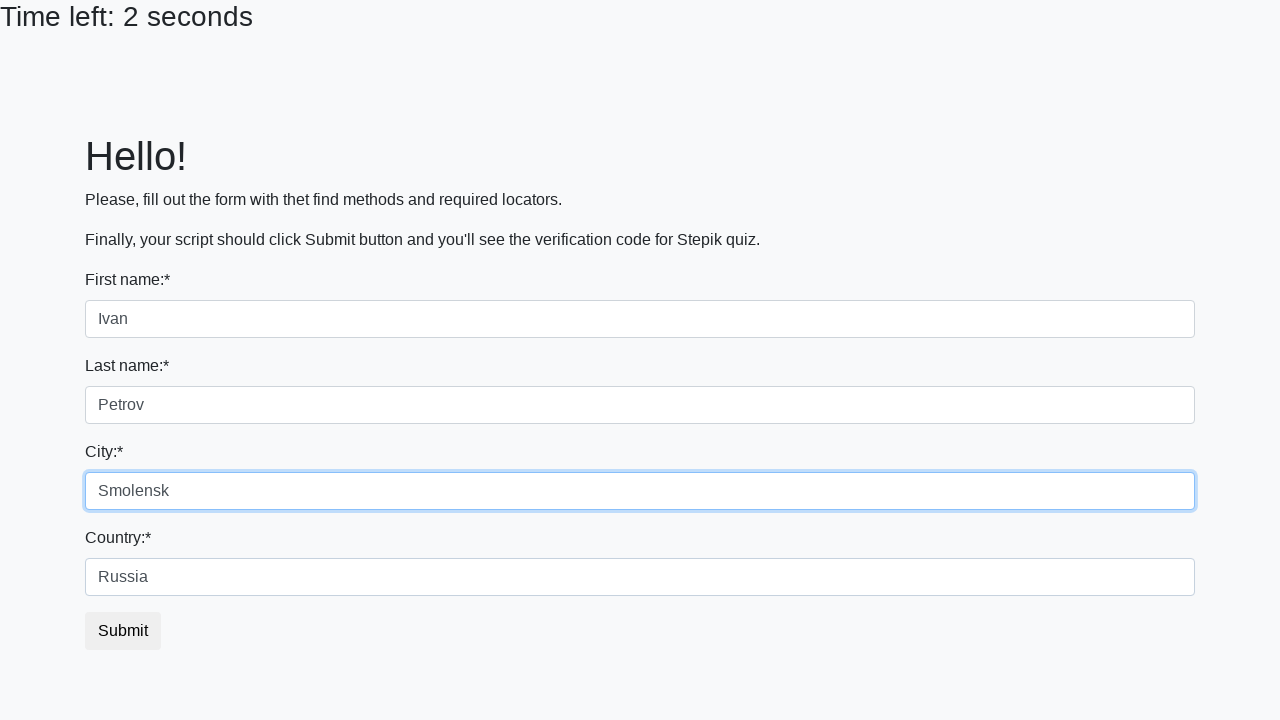

Submitted registration form at (123, 631) on button.btn
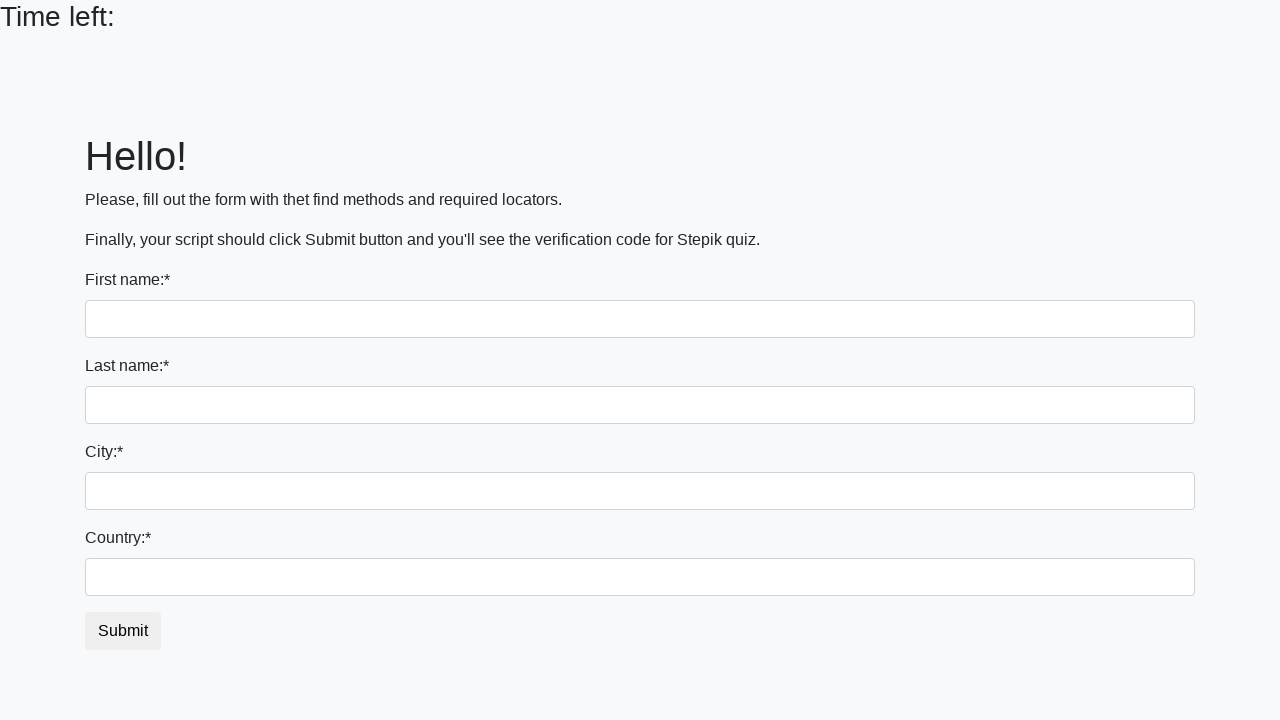

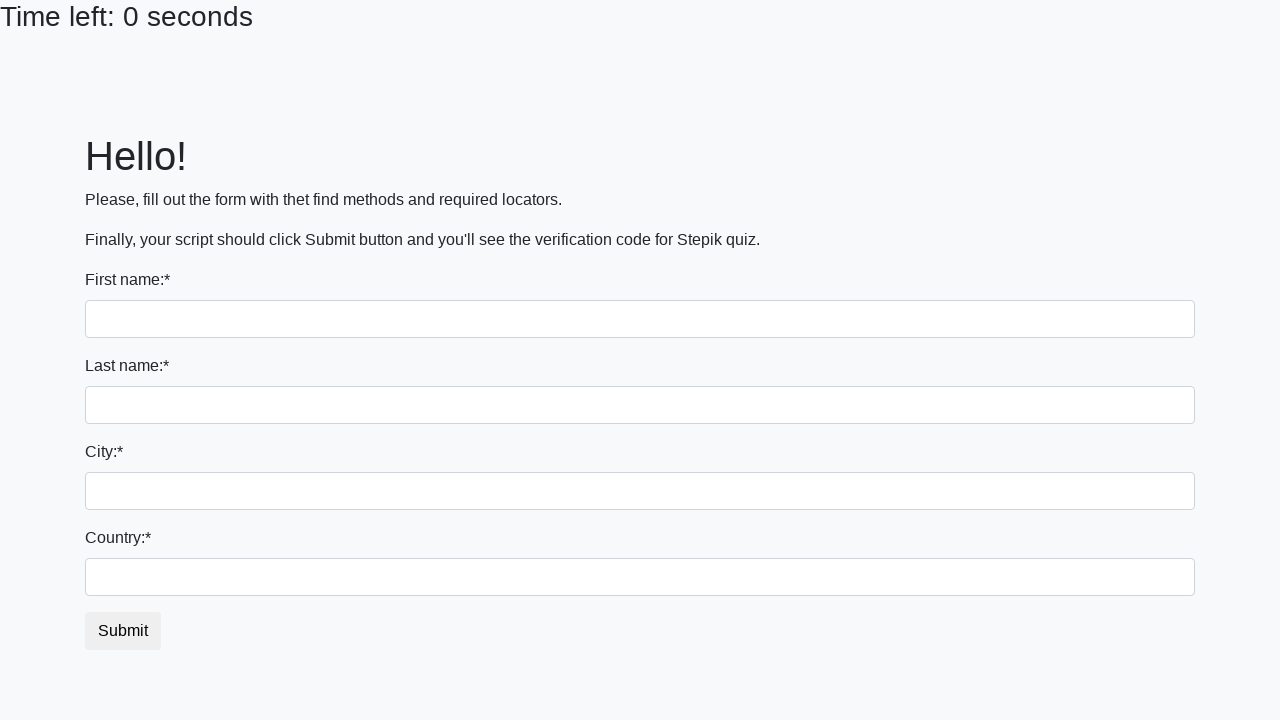